Tests various form elements on a travel booking page including checkboxes, radio buttons, and passenger count selection

Starting URL: https://rahulshettyacademy.com/dropdownsPractise

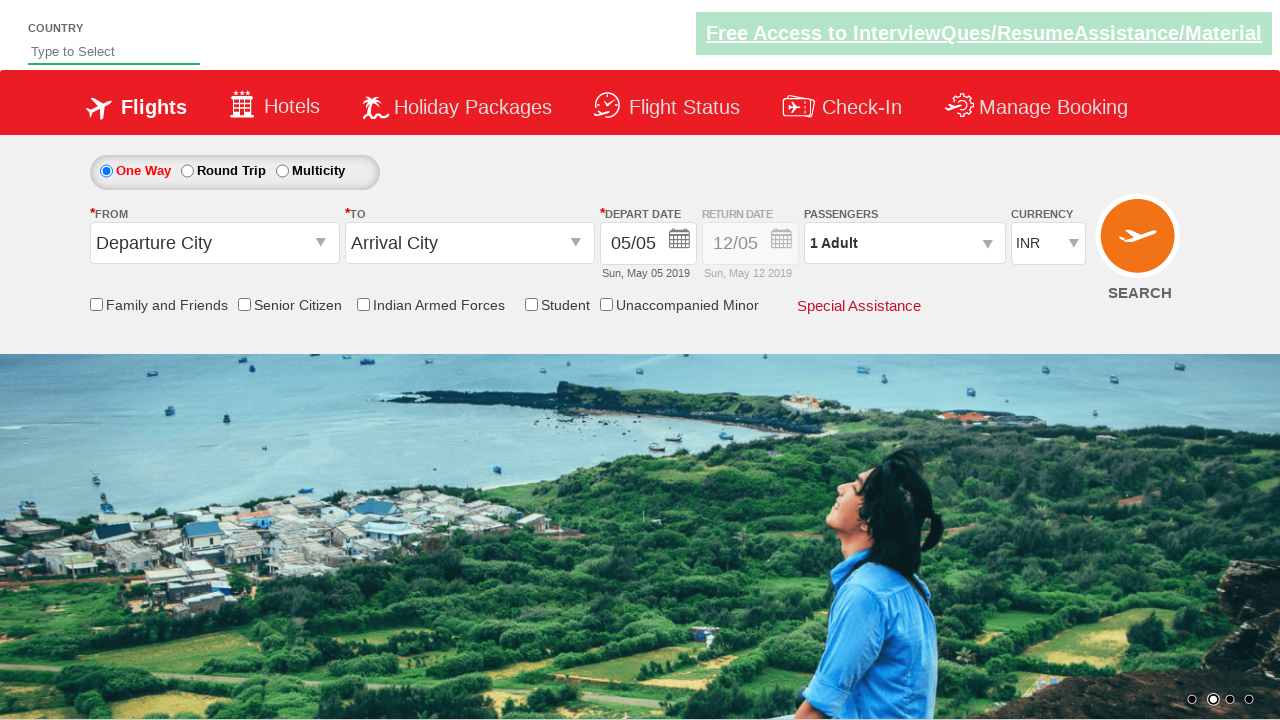

Verified Senior Citizen checkbox is initially unchecked
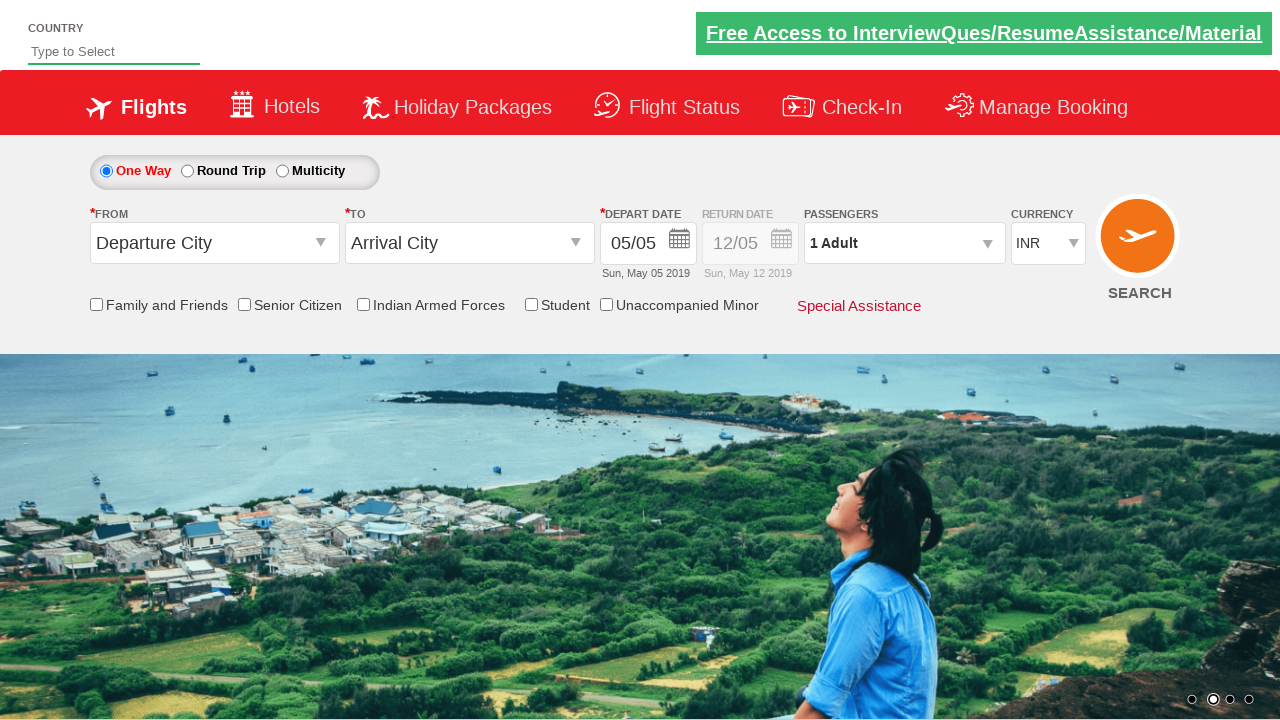

Clicked Senior Citizen discount checkbox at (244, 304) on input[id*='SeniorCitizenDiscount']
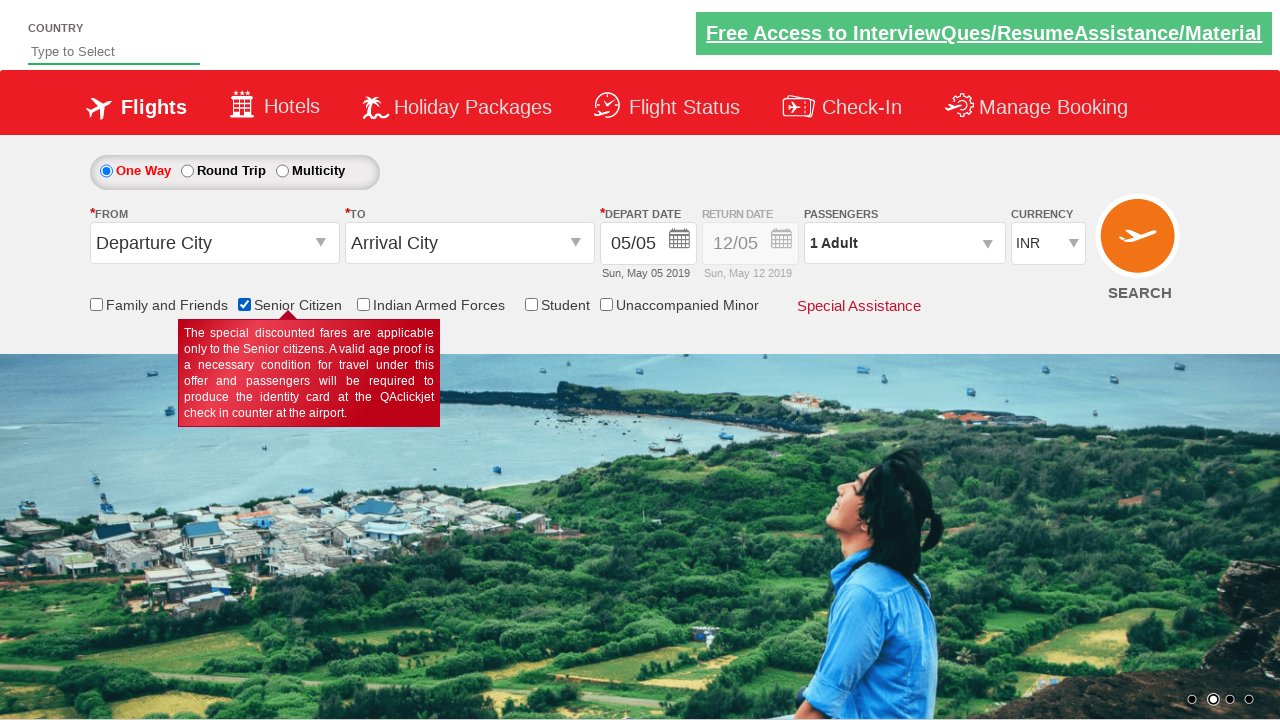

Verified Senior Citizen checkbox is now checked
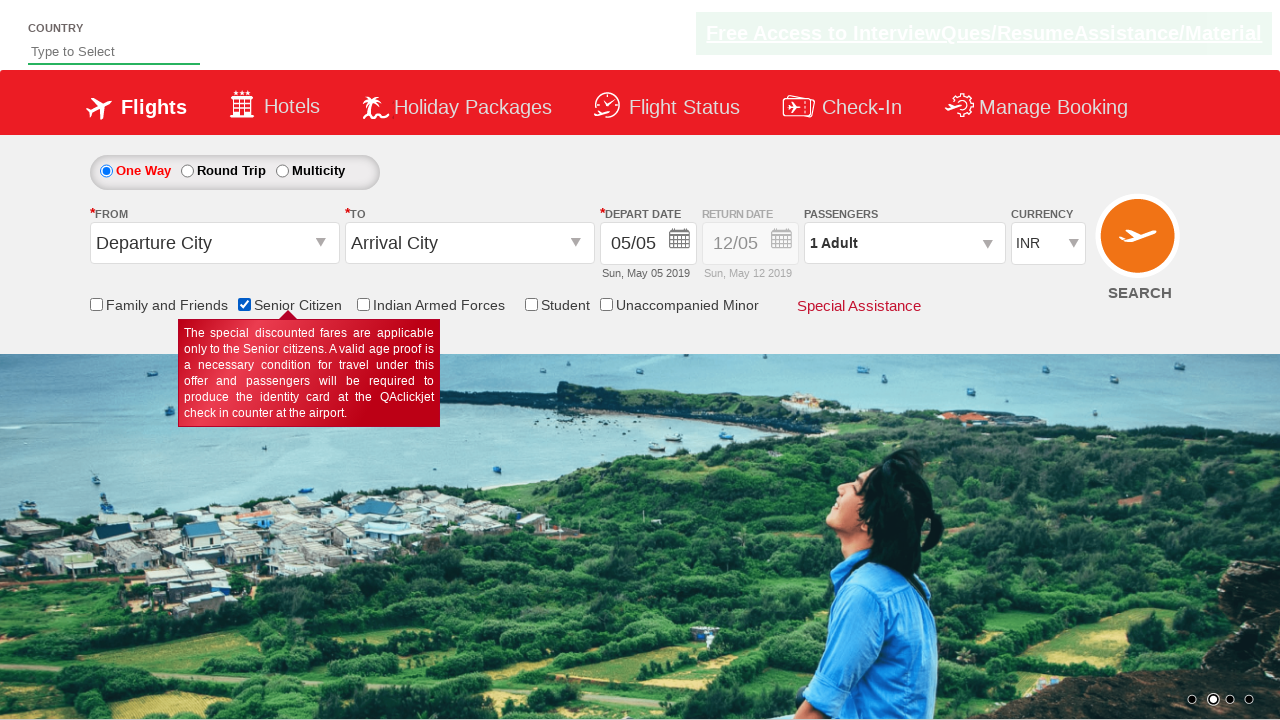

Clicked radio button for round trip option at (187, 171) on #ctl00_mainContent_rbtnl_Trip_1
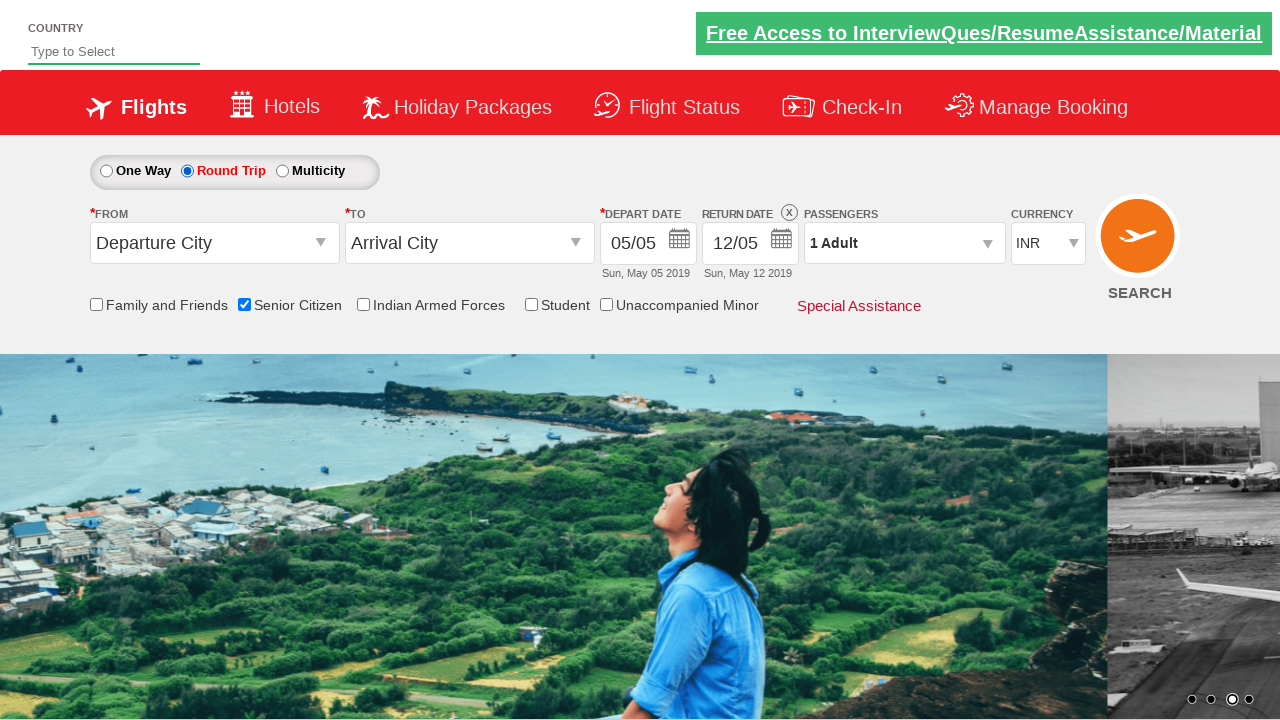

Verified style attribute changed after selecting round trip
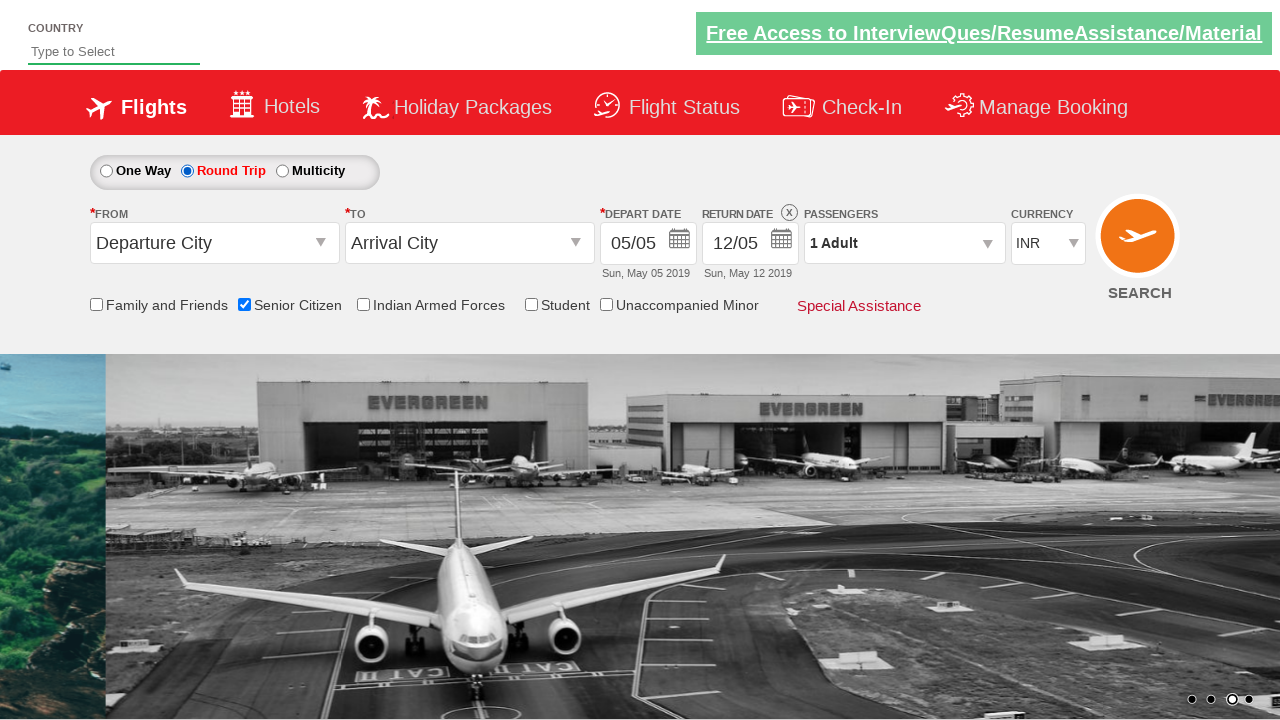

Clicked on passenger info dropdown to open it at (904, 243) on #divpaxinfo
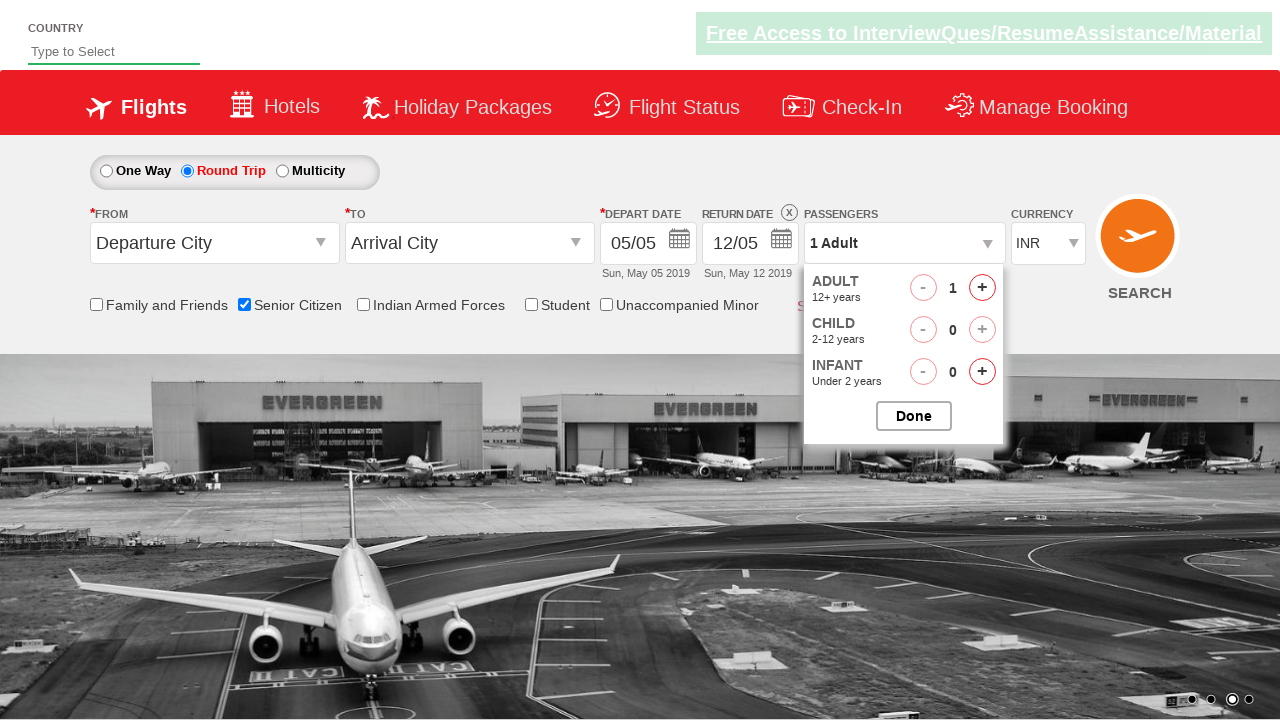

Waited 2 seconds for dropdown to fully open
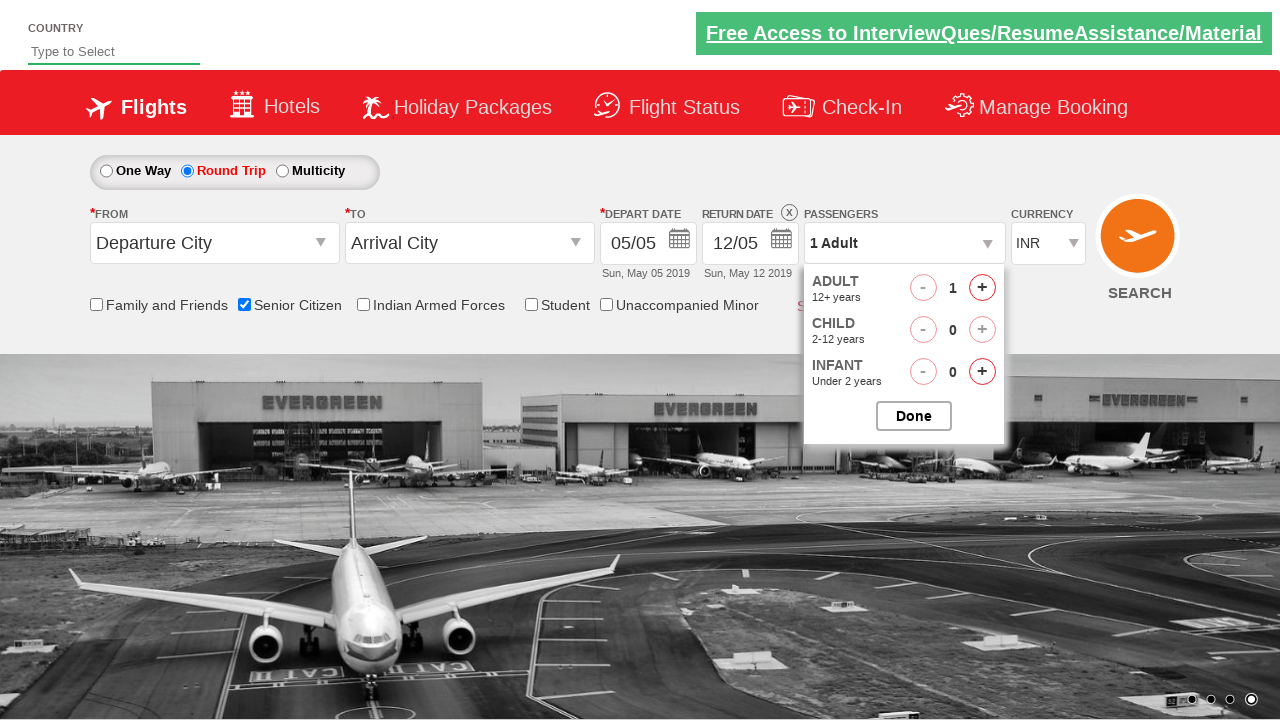

Clicked 'Add Adult' button (click 1 of 4) at (982, 288) on #hrefIncAdt
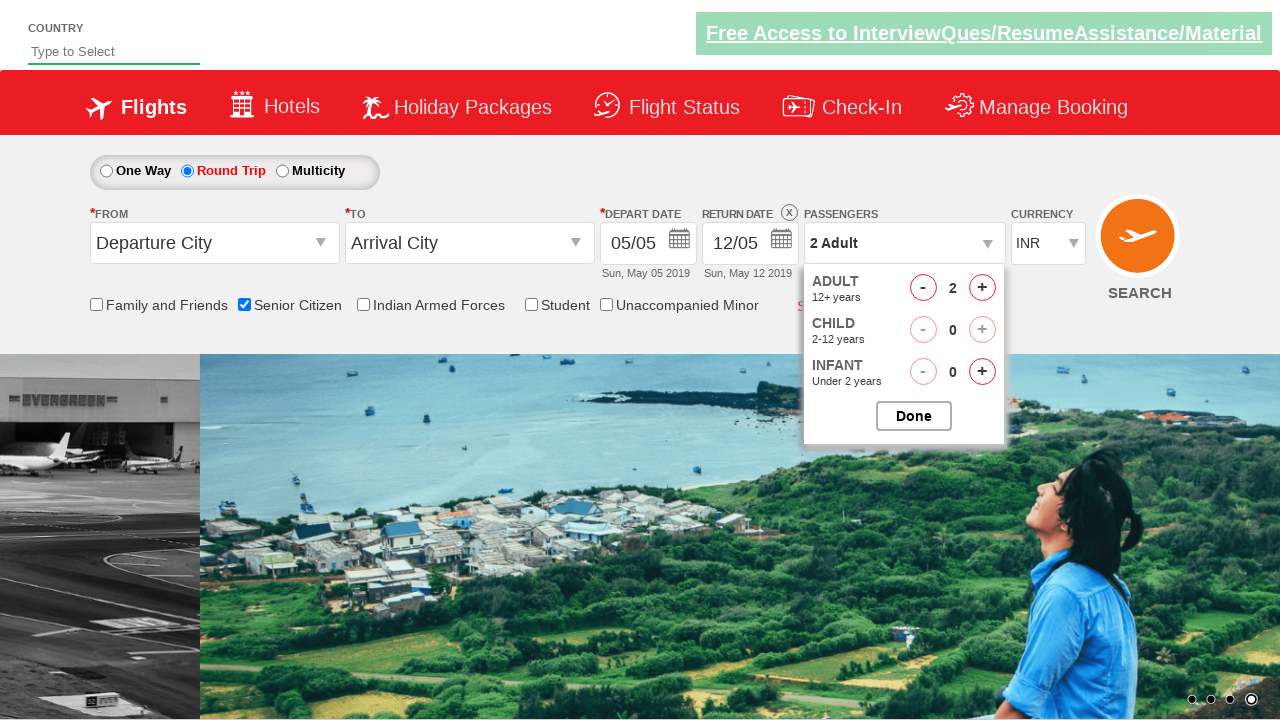

Clicked 'Add Adult' button (click 2 of 4) at (982, 288) on #hrefIncAdt
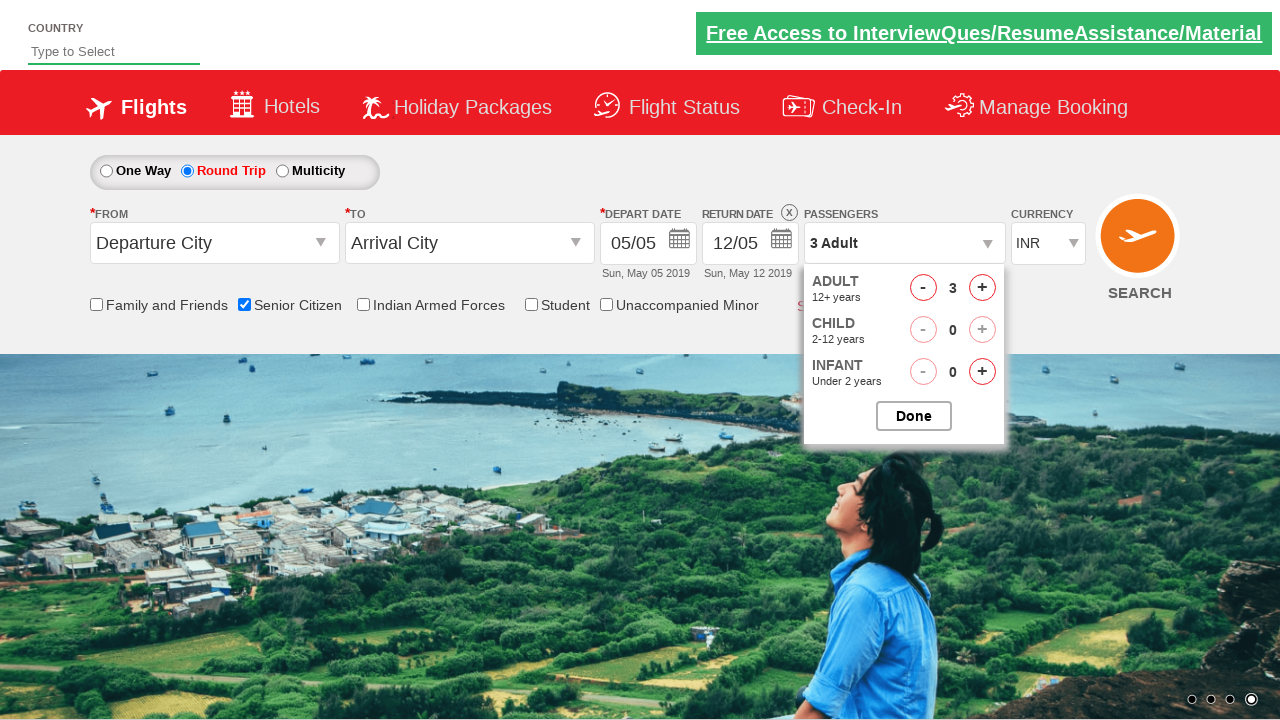

Clicked 'Add Adult' button (click 3 of 4) at (982, 288) on #hrefIncAdt
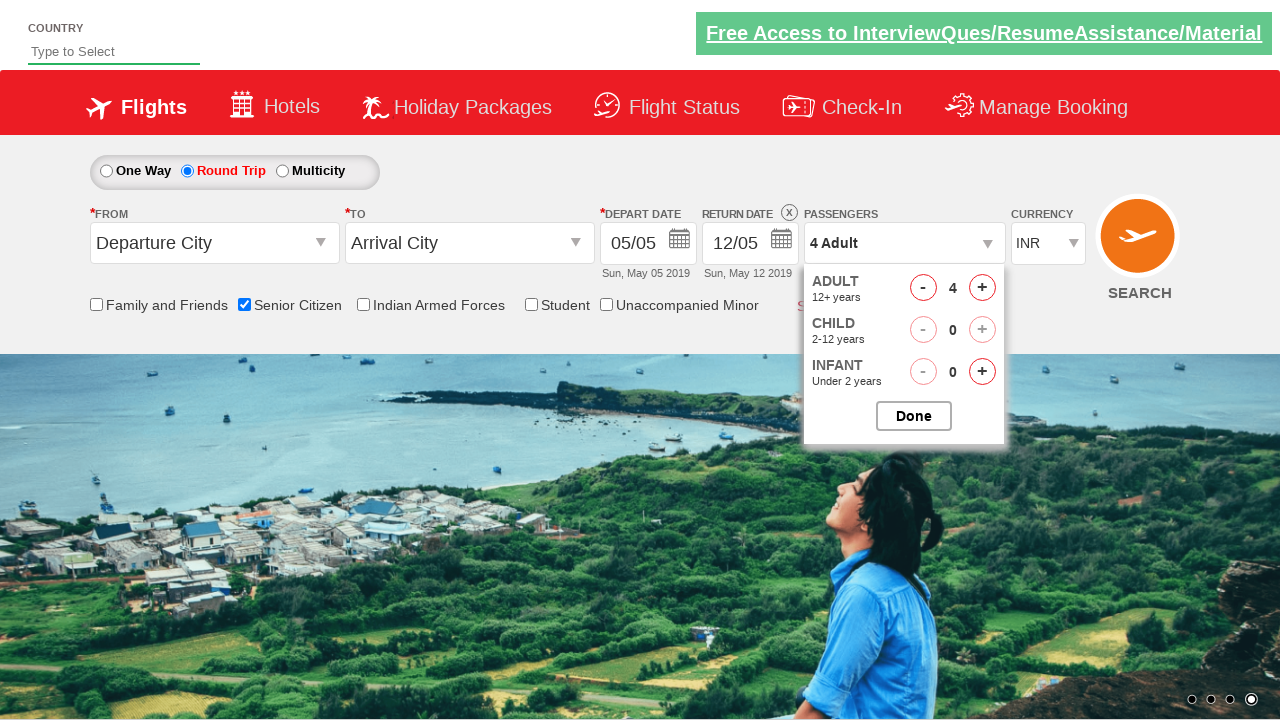

Clicked 'Add Adult' button (click 4 of 4) at (982, 288) on #hrefIncAdt
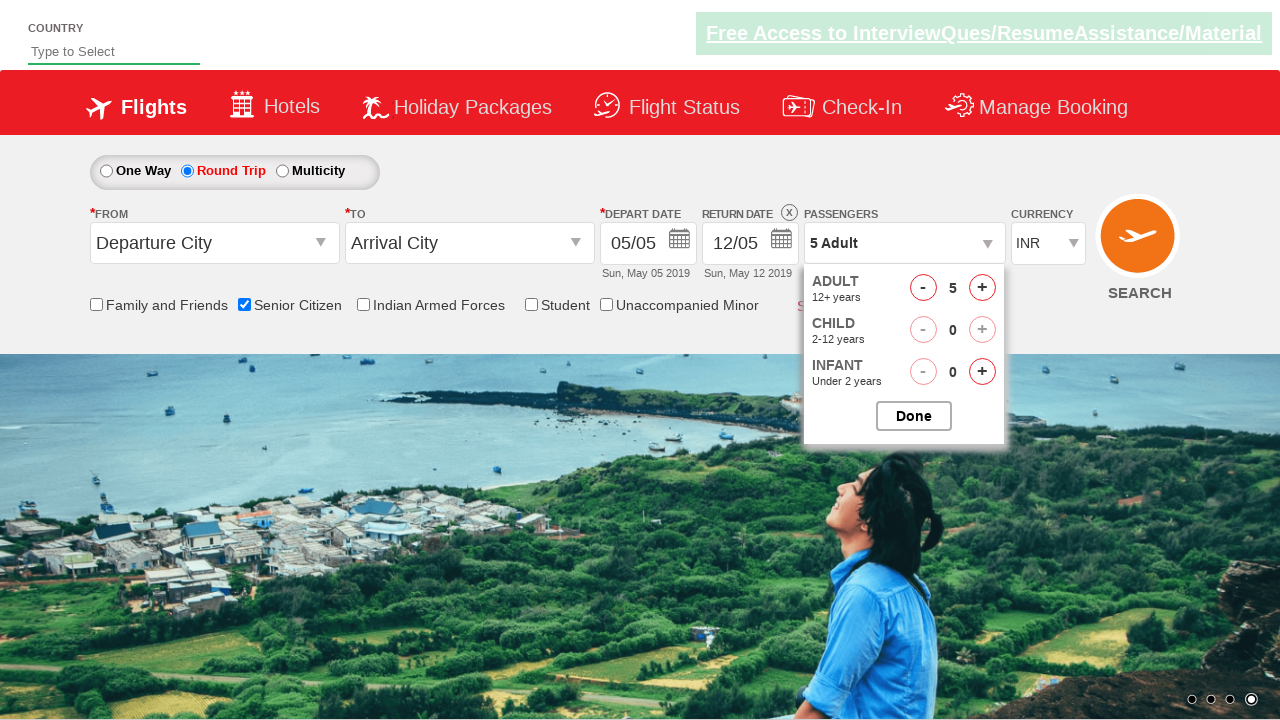

Closed the passenger selection dropdown at (914, 416) on #btnclosepaxoption
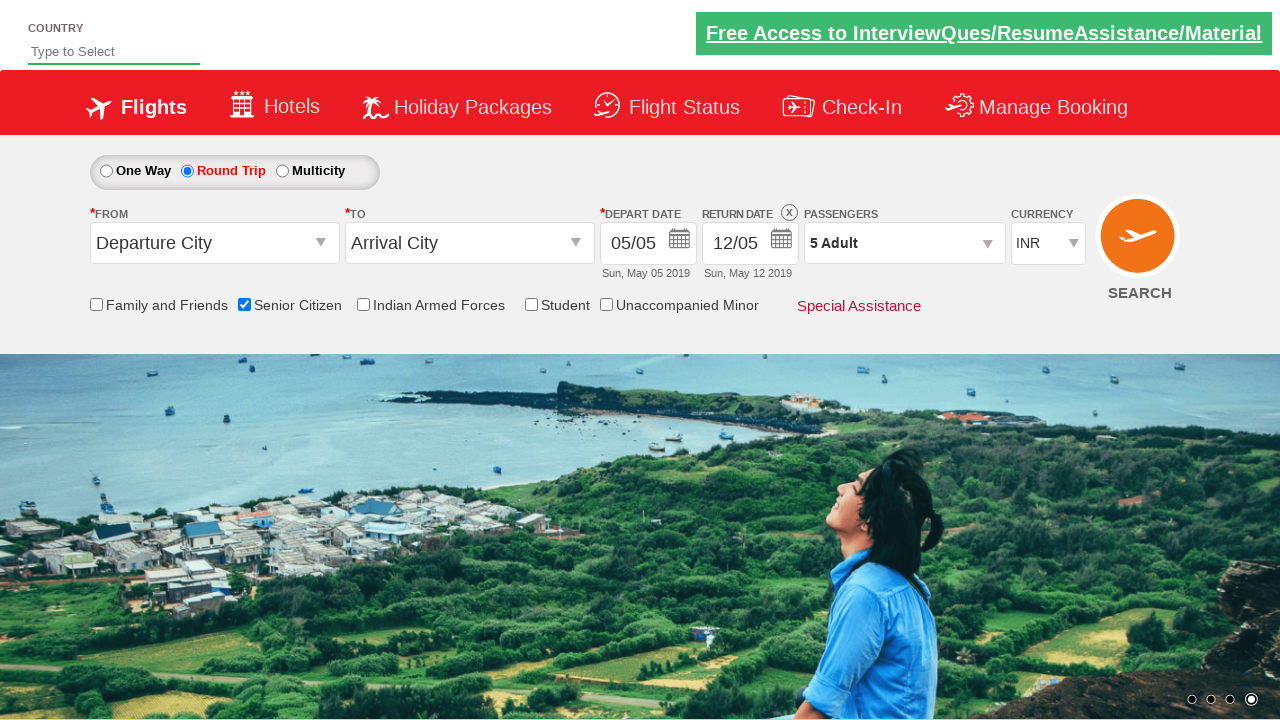

Verified passenger count displays '5 Adult'
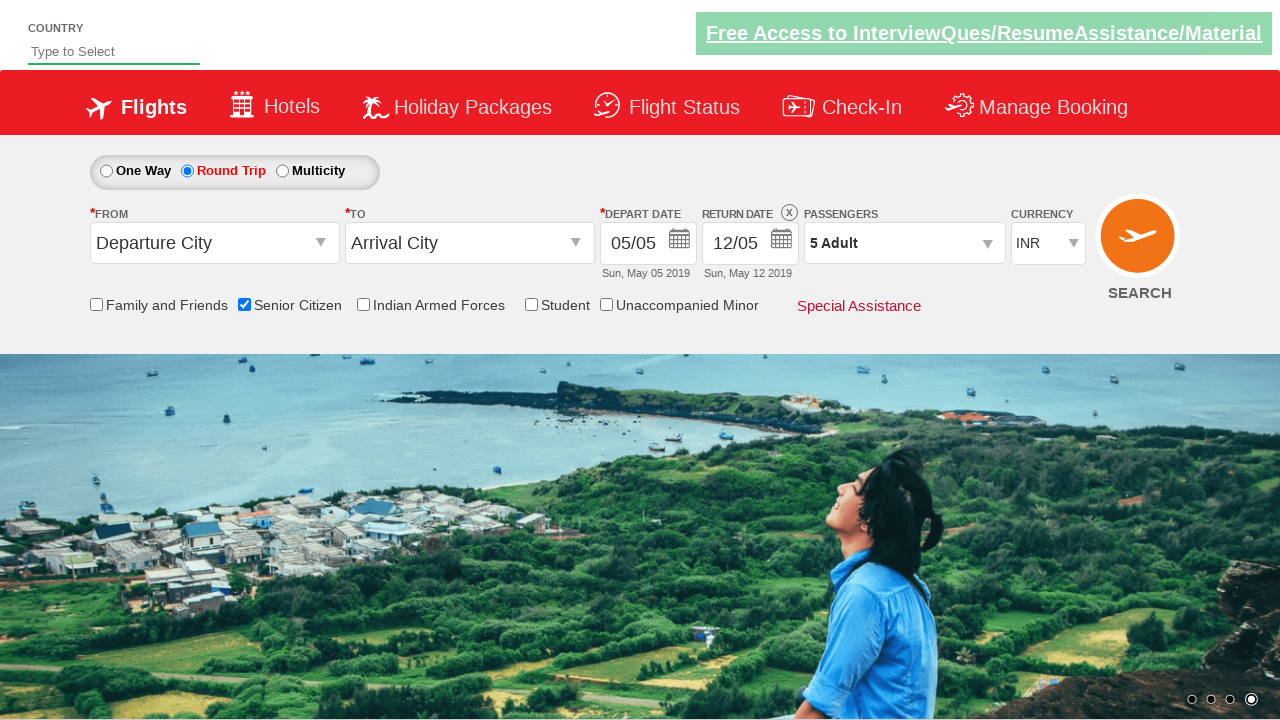

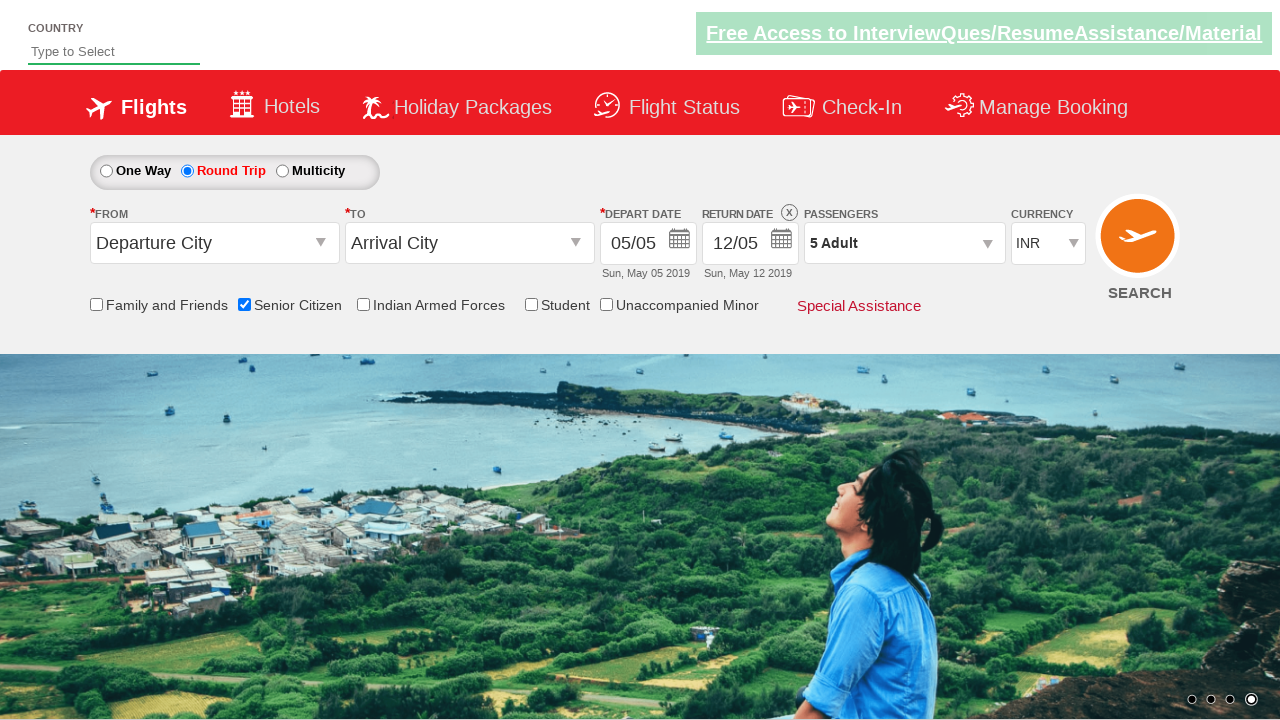